Tests browser alert handling by filling a name field, triggering an alert, accepting it, then triggering another alert and dismissing it.

Starting URL: https://www.rahulshettyacademy.com/AutomationPractice/

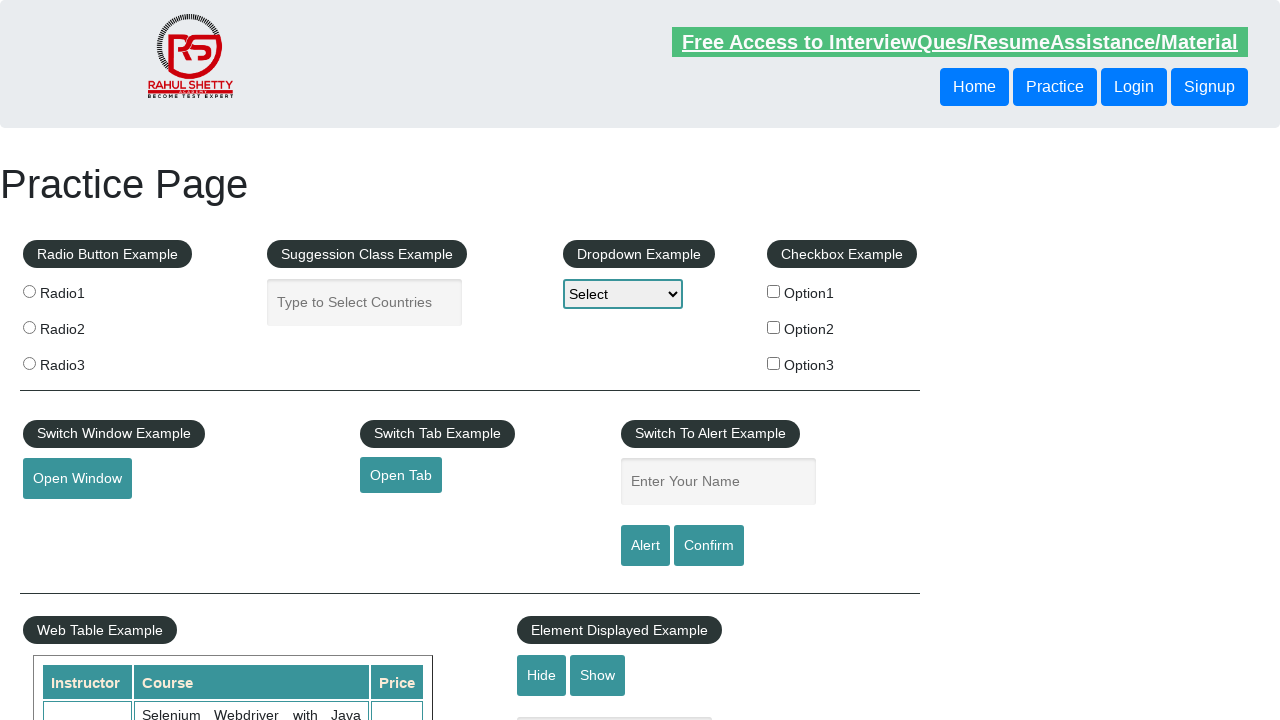

Filled name field with 'Rathan' on #name
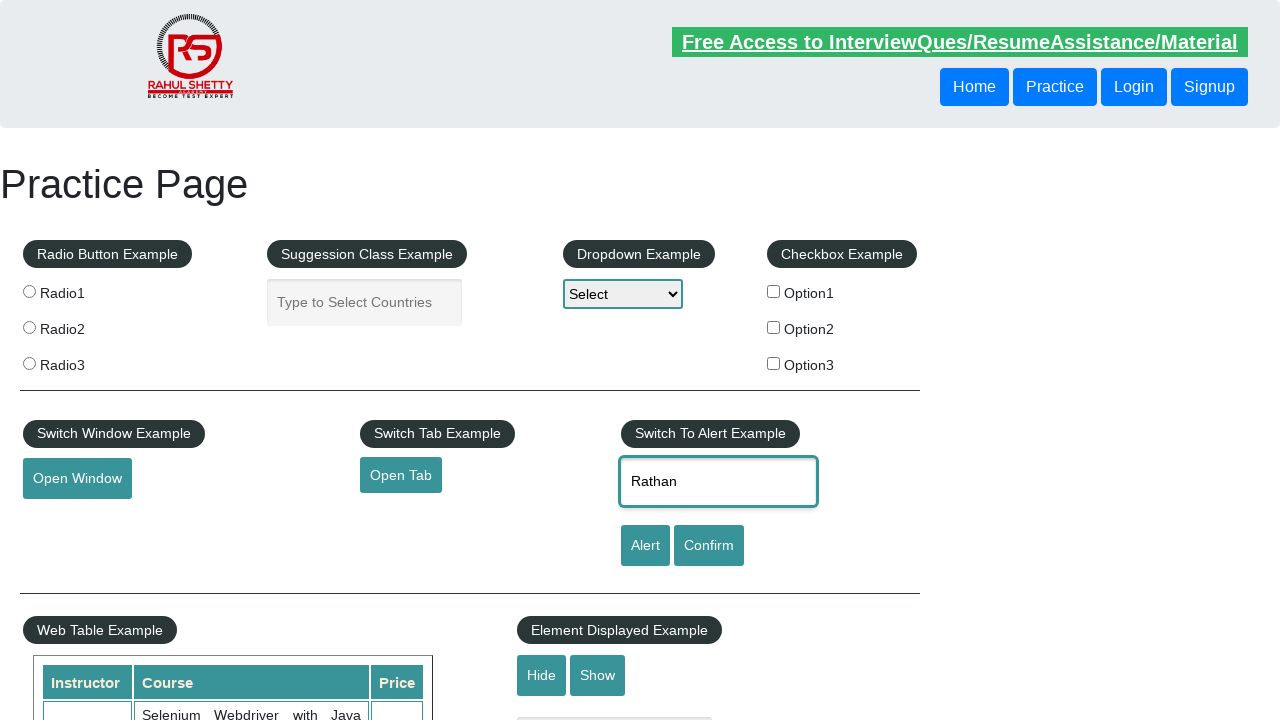

Set up dialog handler to accept alert
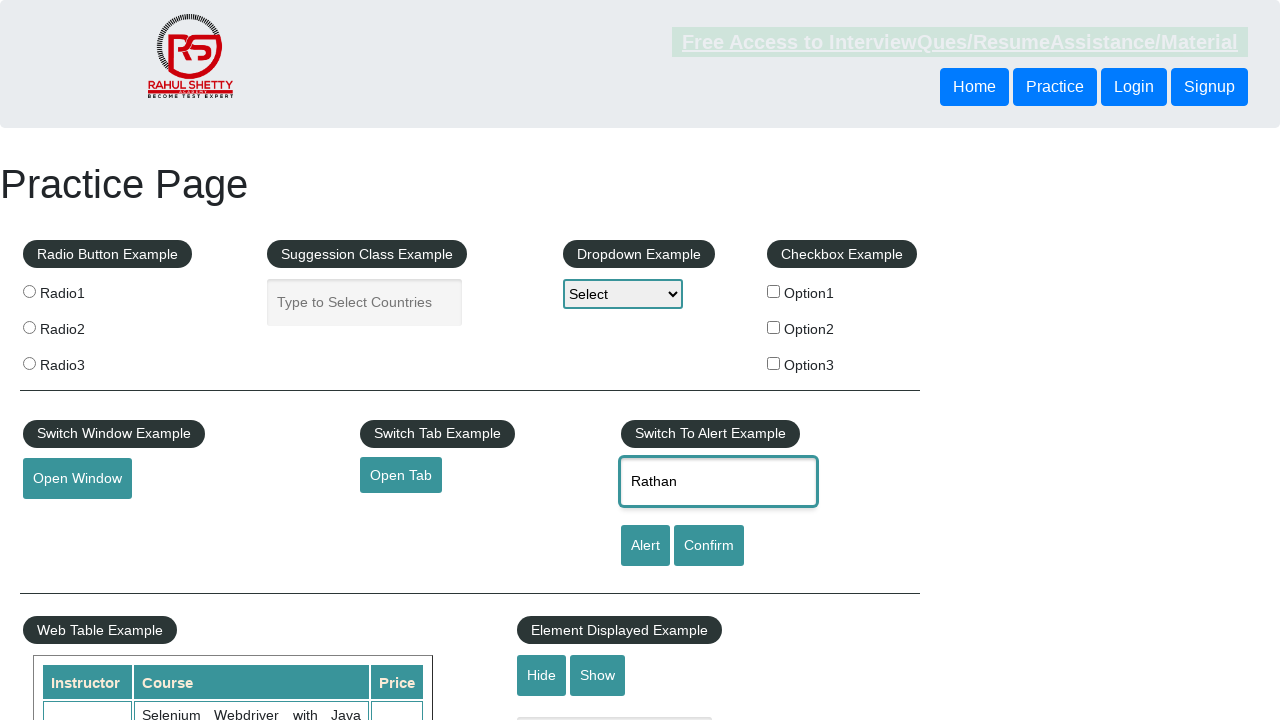

Clicked alert button to trigger first alert at (645, 546) on #alertbtn
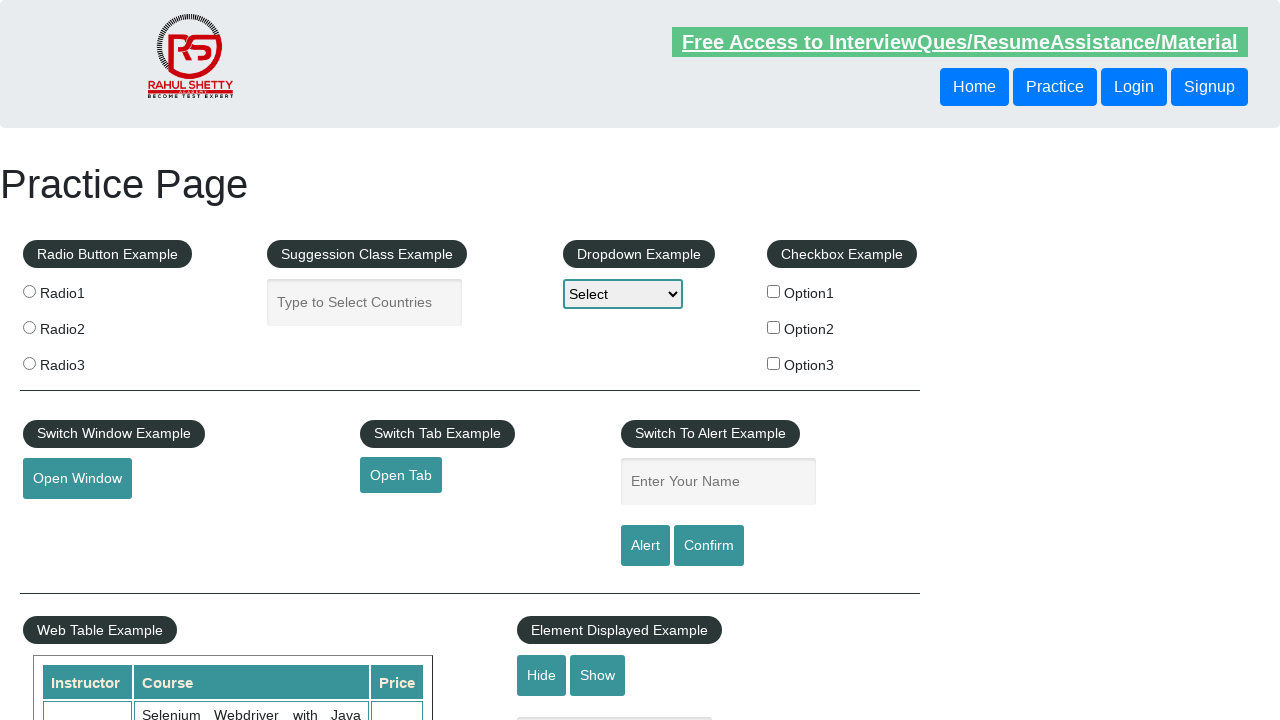

Waited for first alert to be processed and accepted
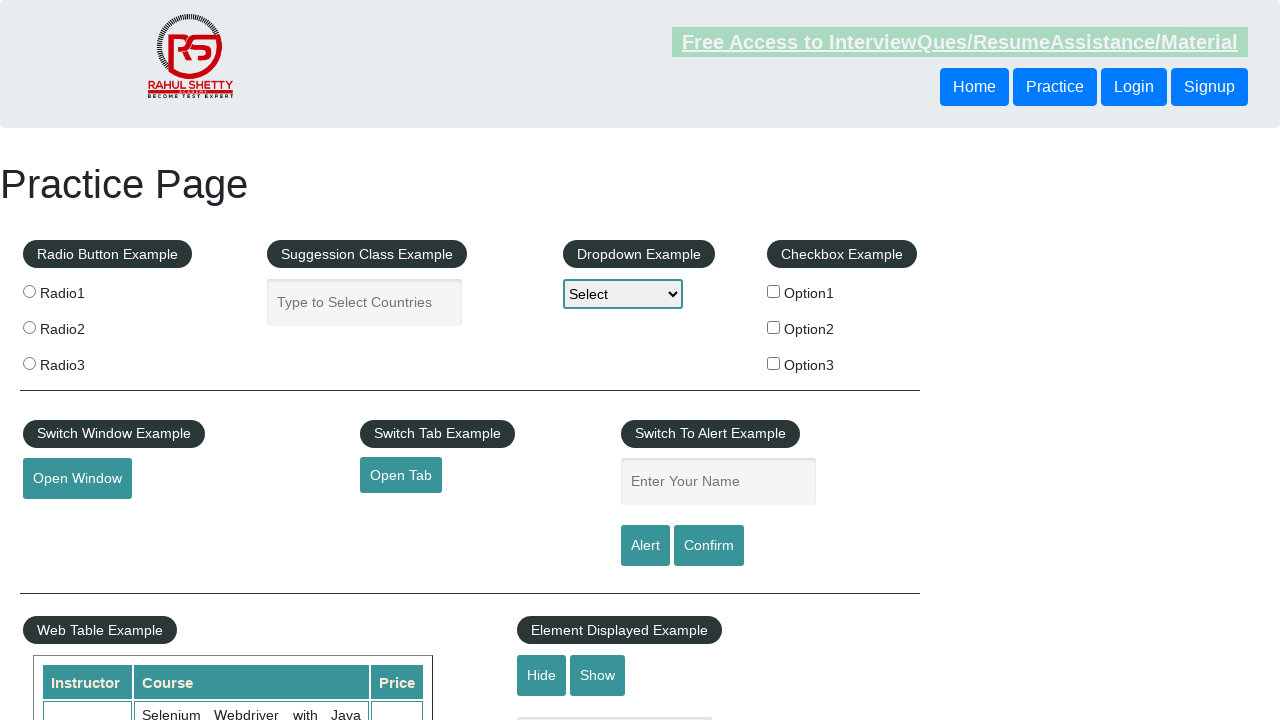

Filled name field with 'Rathan' again on #name
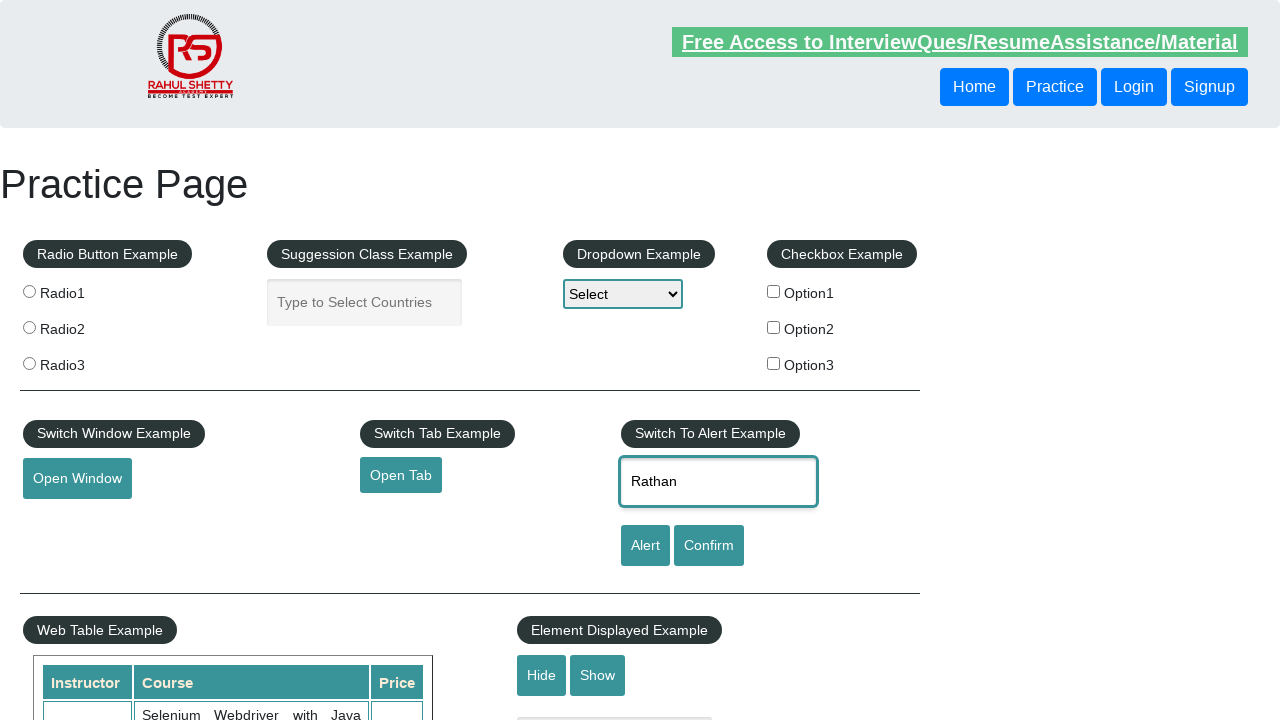

Set up dialog handler to dismiss alert
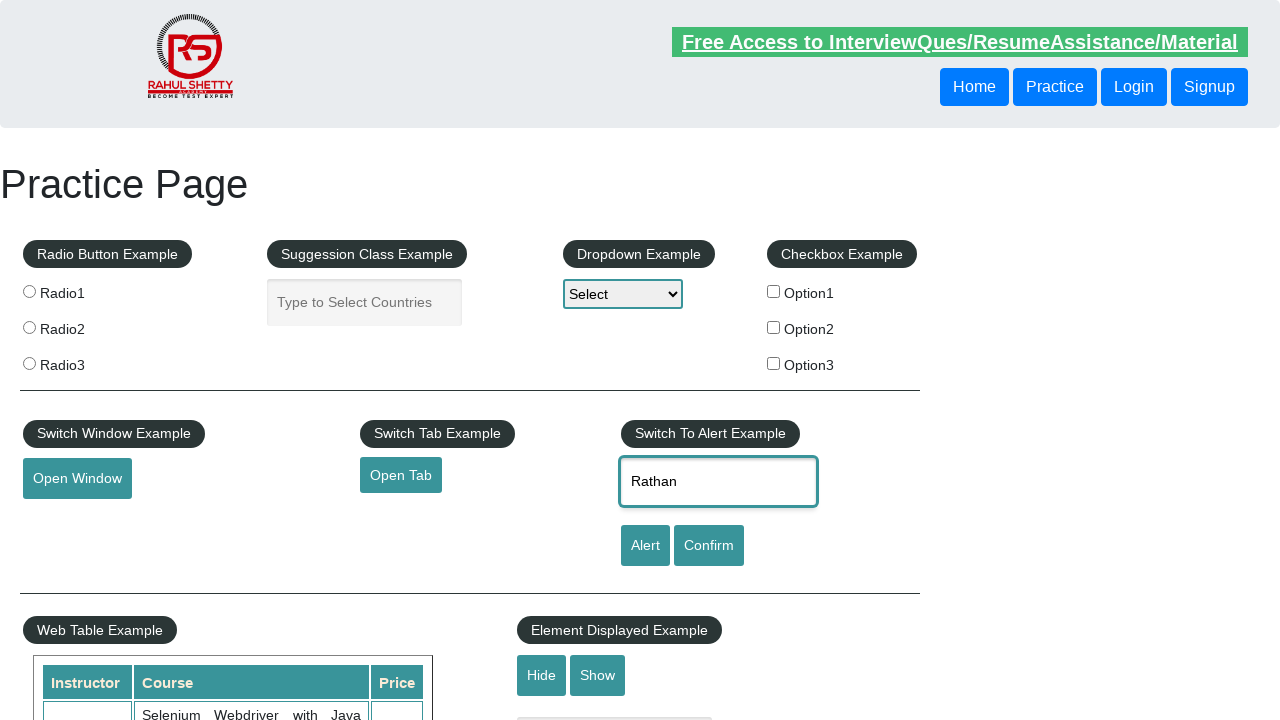

Clicked alert button to trigger second alert at (645, 546) on #alertbtn
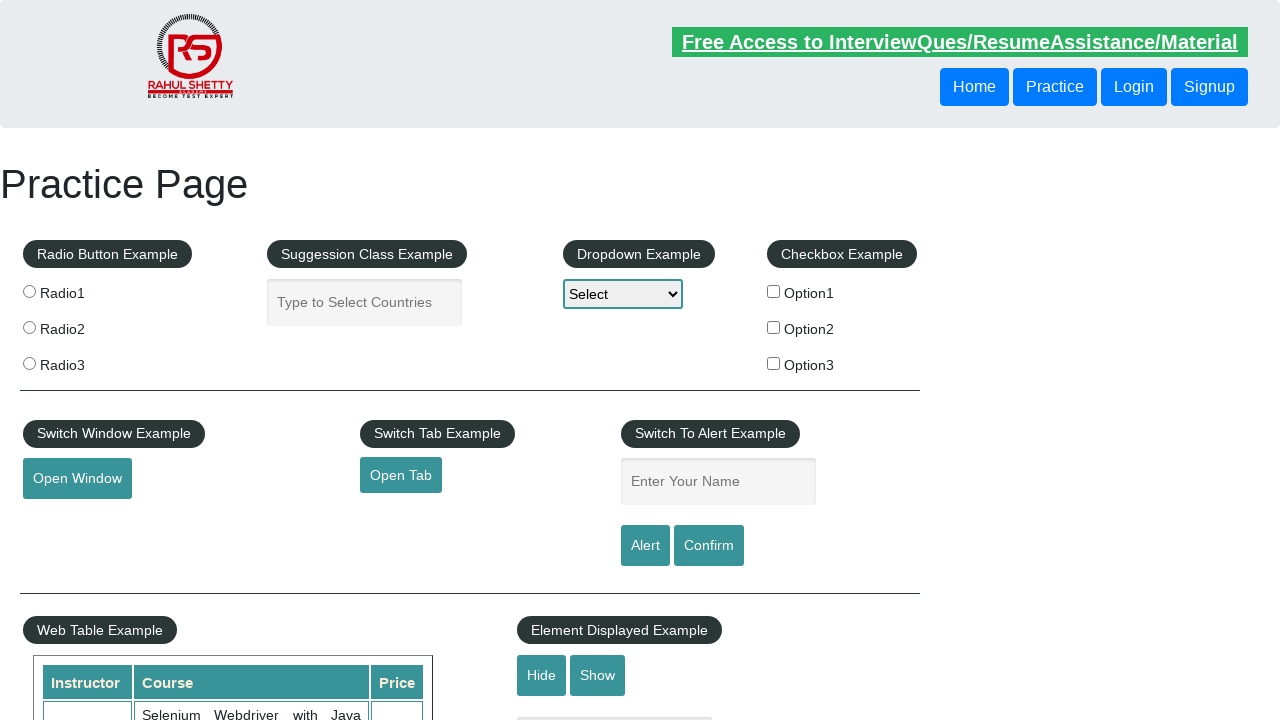

Waited for second alert to be processed and dismissed
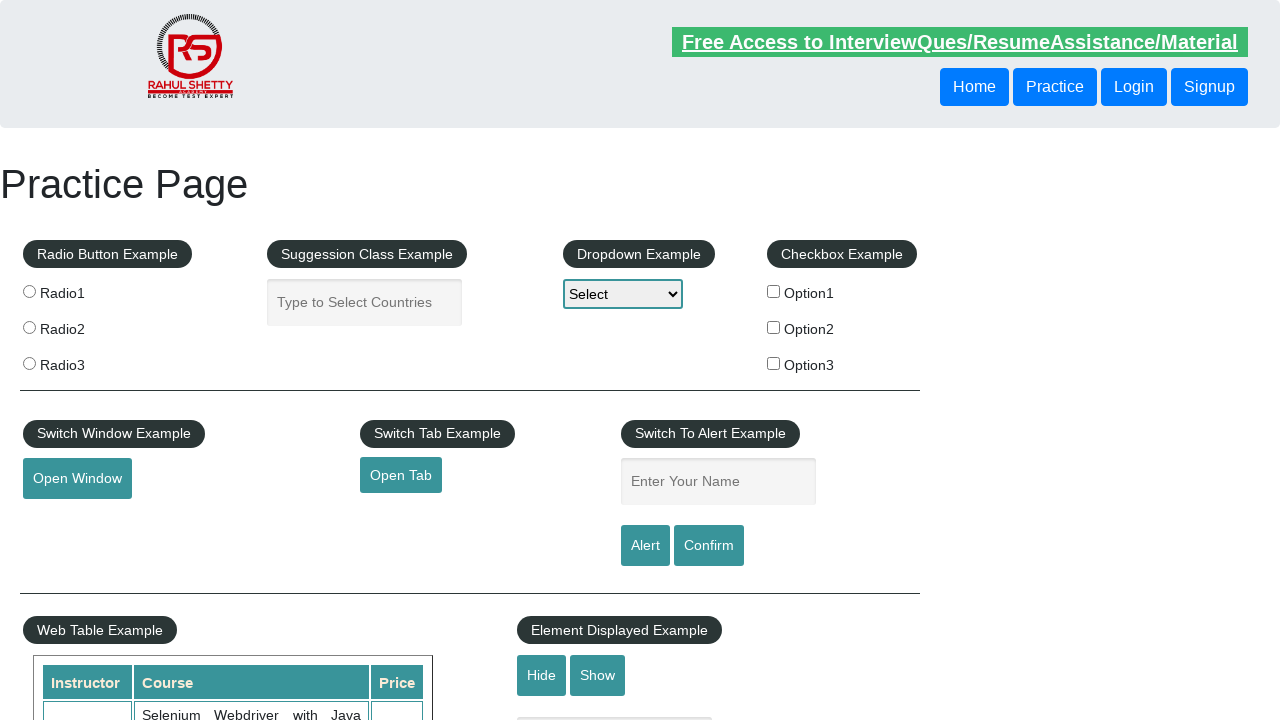

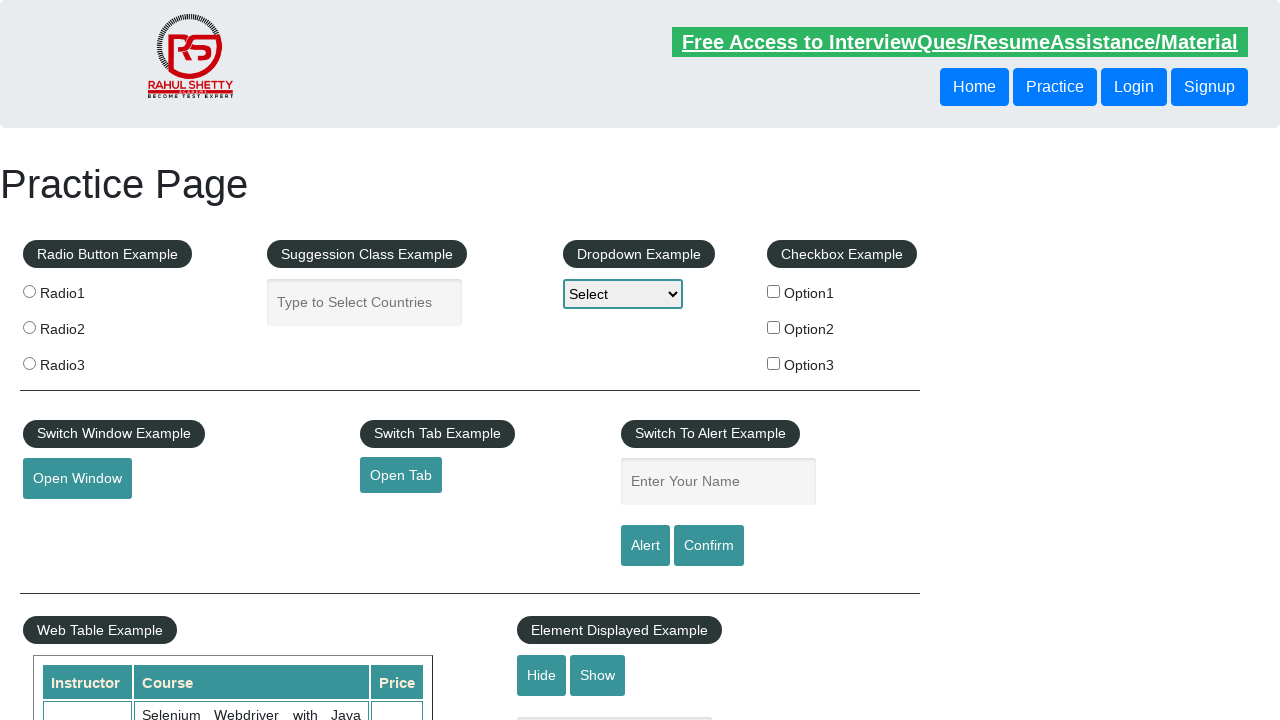